Tests explicit wait functionality by waiting for a price element to display "100", then clicking a book button, reading a value, calculating an answer using a logarithmic formula, and submitting it.

Starting URL: http://suninjuly.github.io/explicit_wait2.html

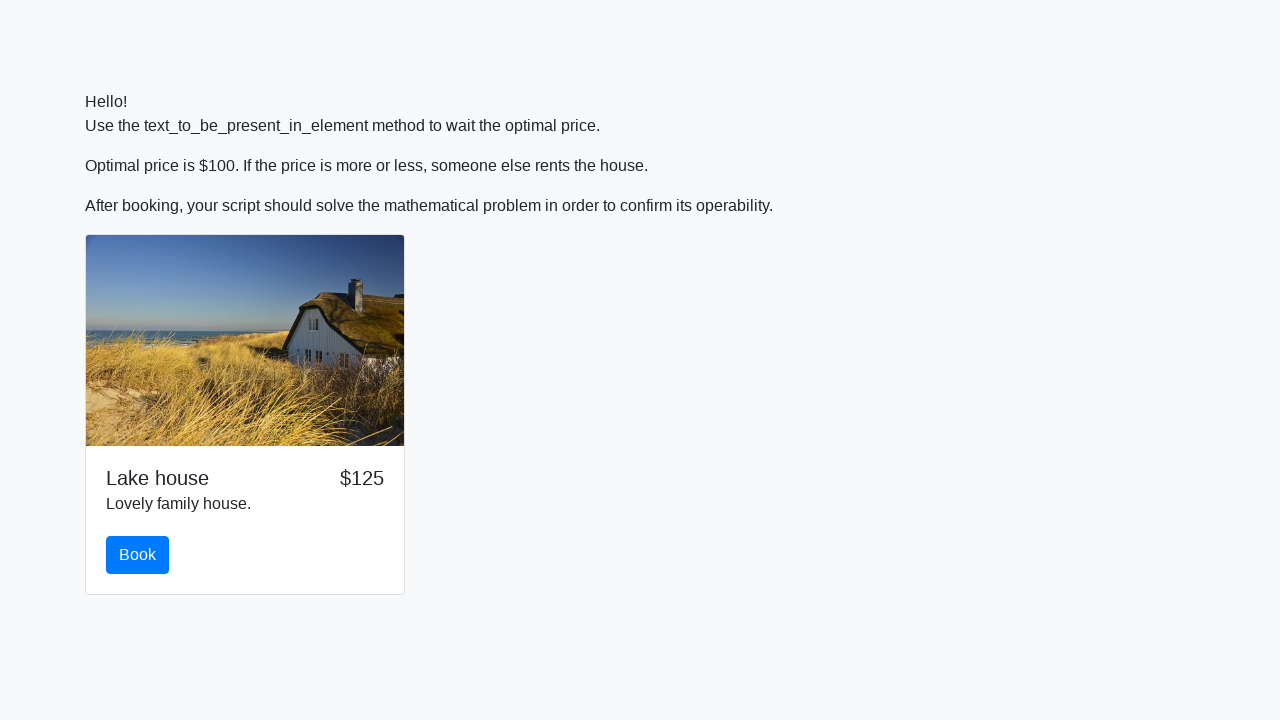

Waited for price element to display '100'
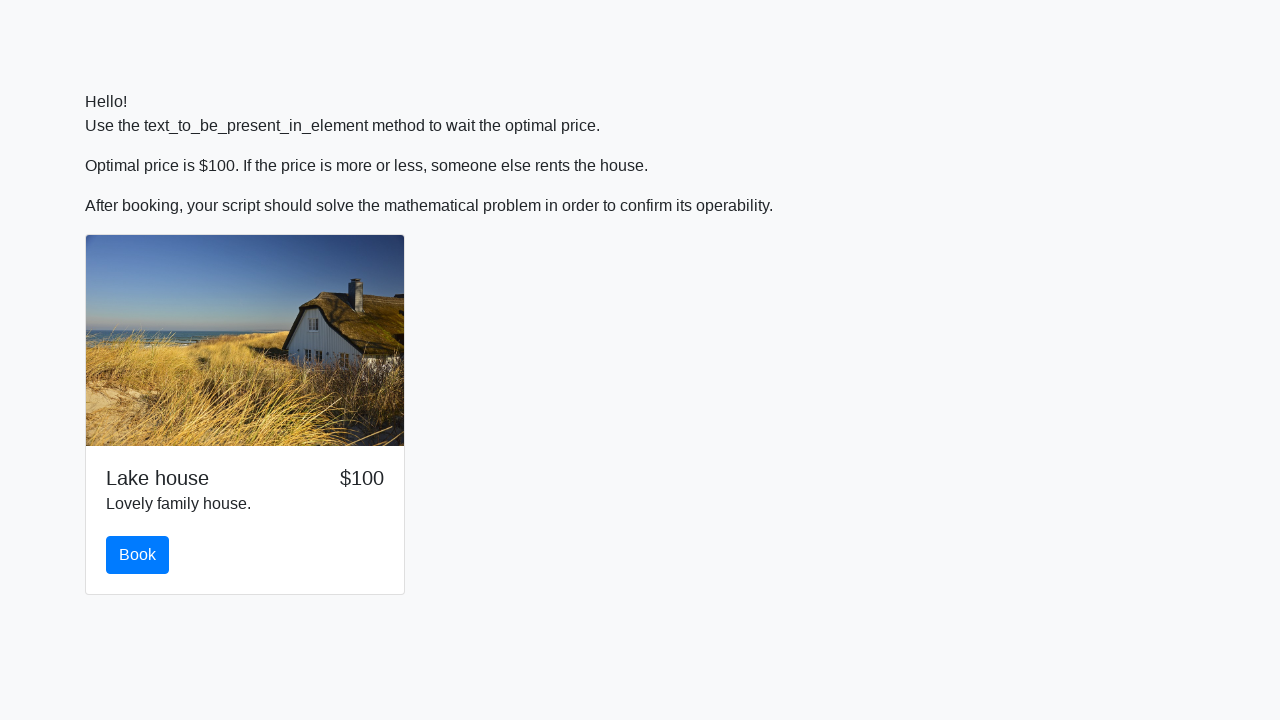

Clicked the book button at (138, 555) on #book
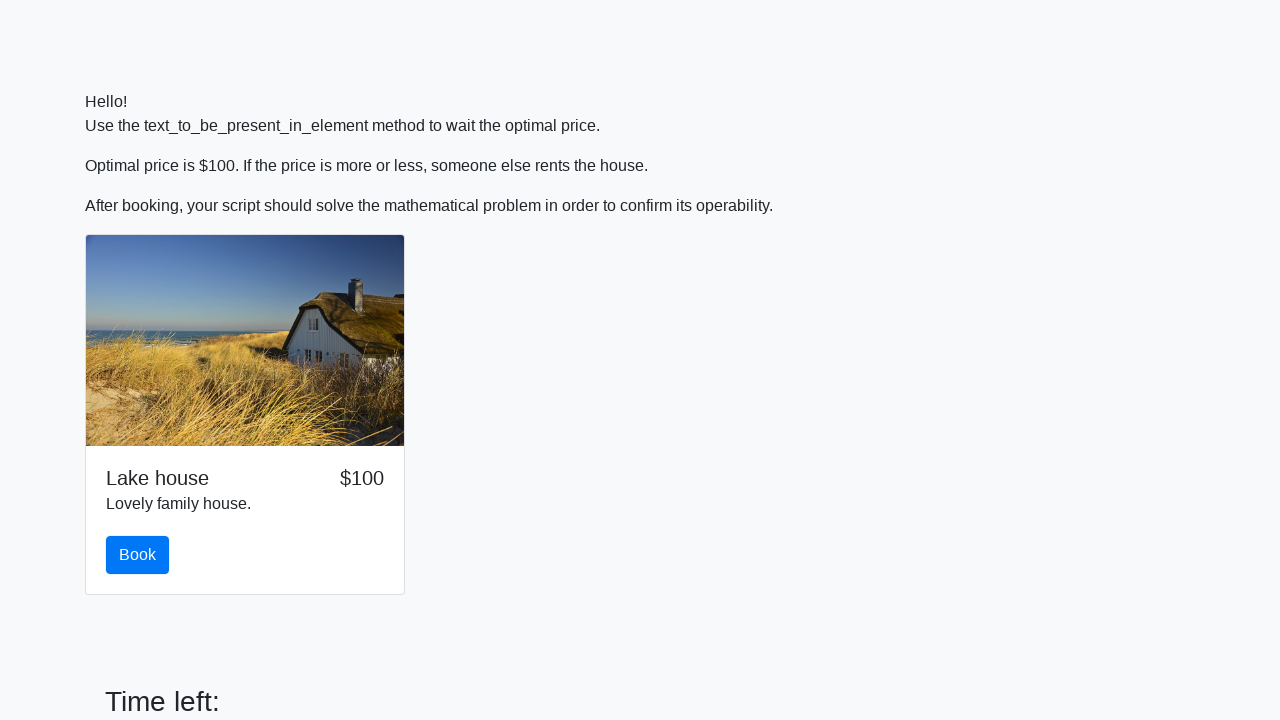

Scrolled down 100 pixels
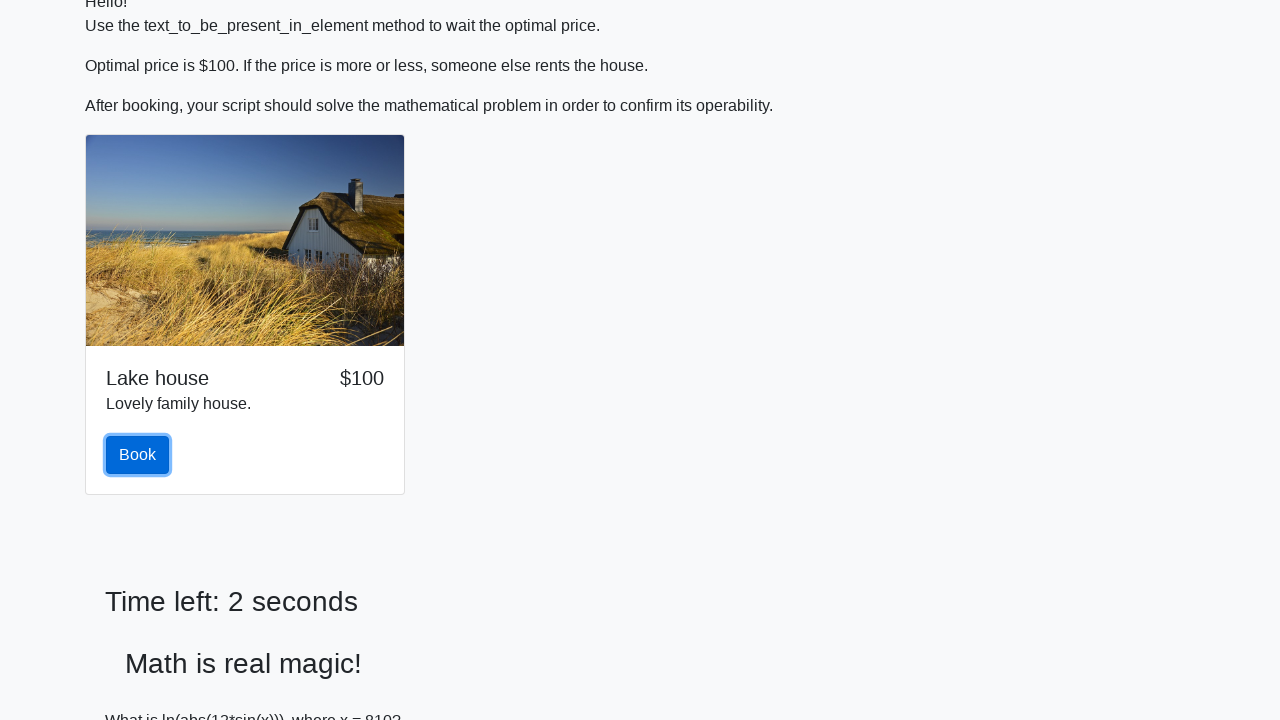

Retrieved input value: 810
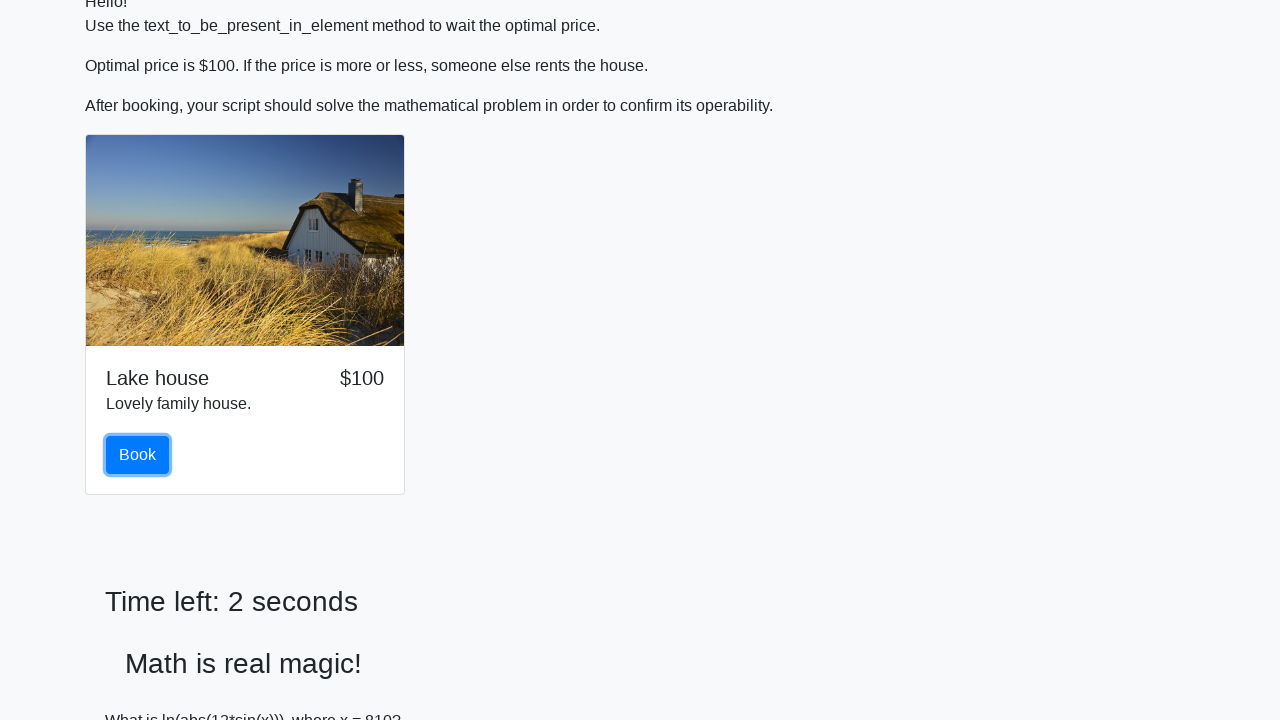

Calculated answer using logarithmic formula: 1.804307713866034
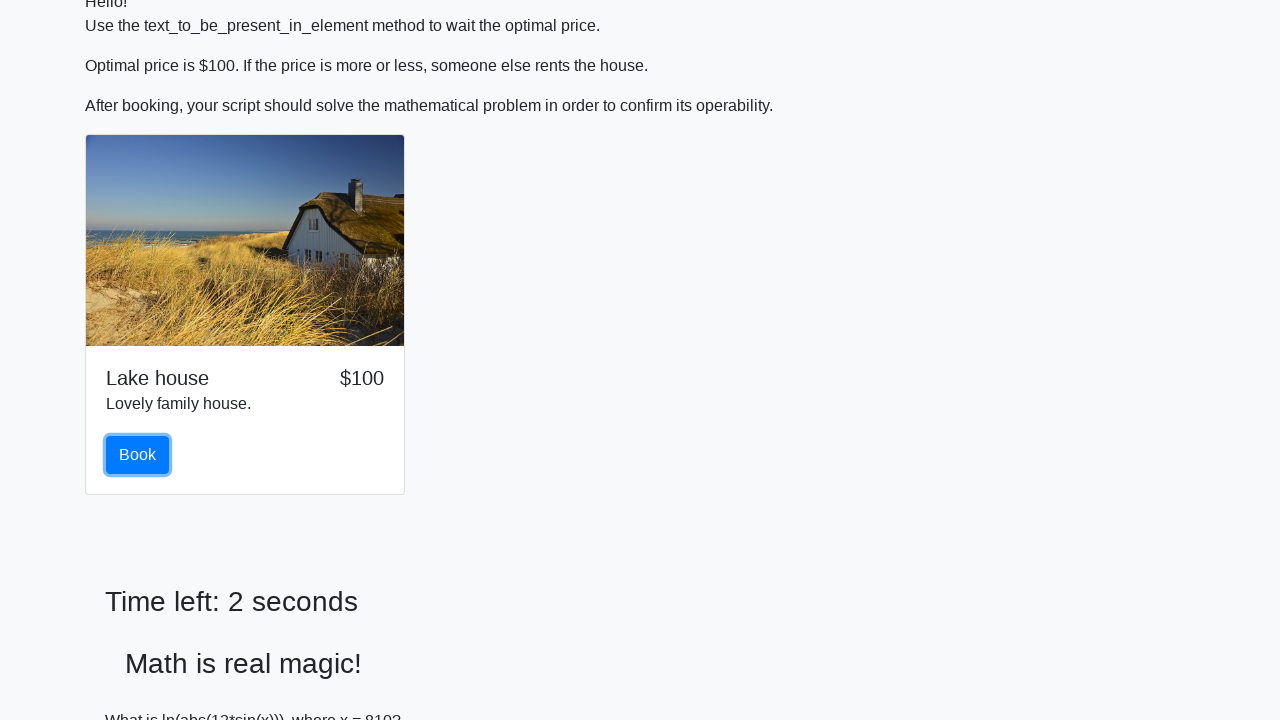

Filled answer field with calculated value: 1.804307713866034 on #answer
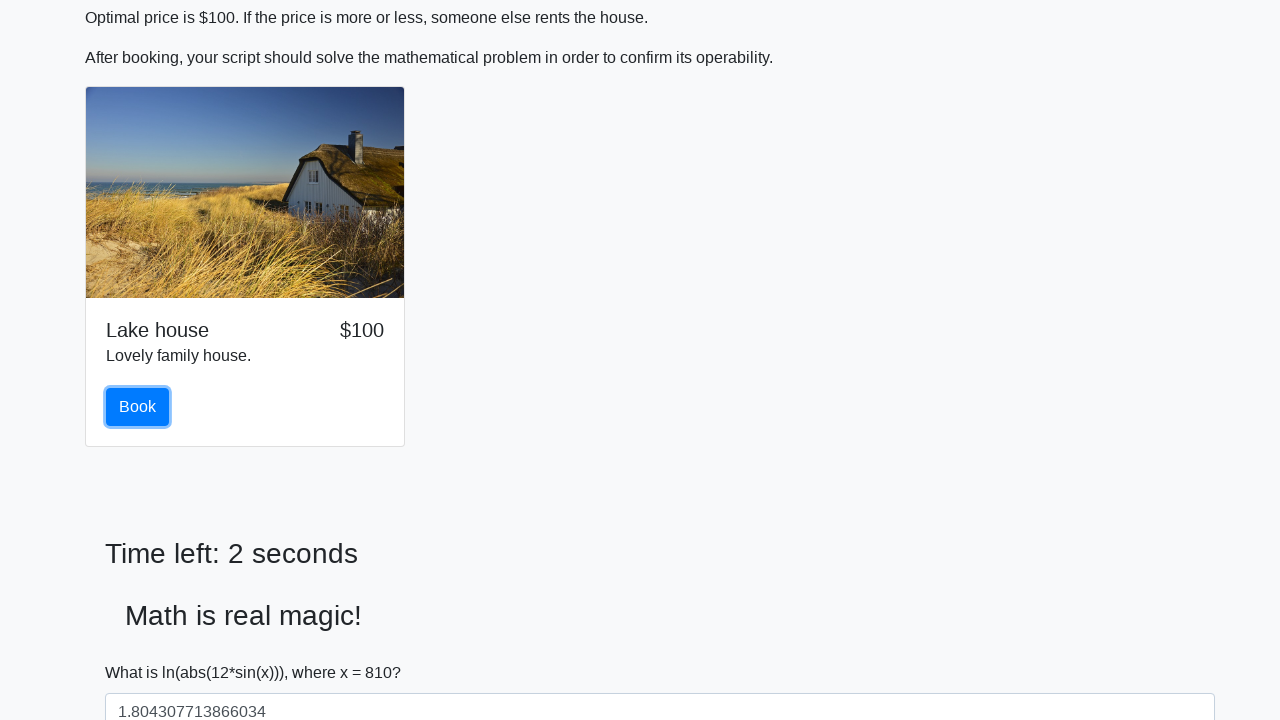

Clicked the solve button to submit the answer at (143, 651) on #solve
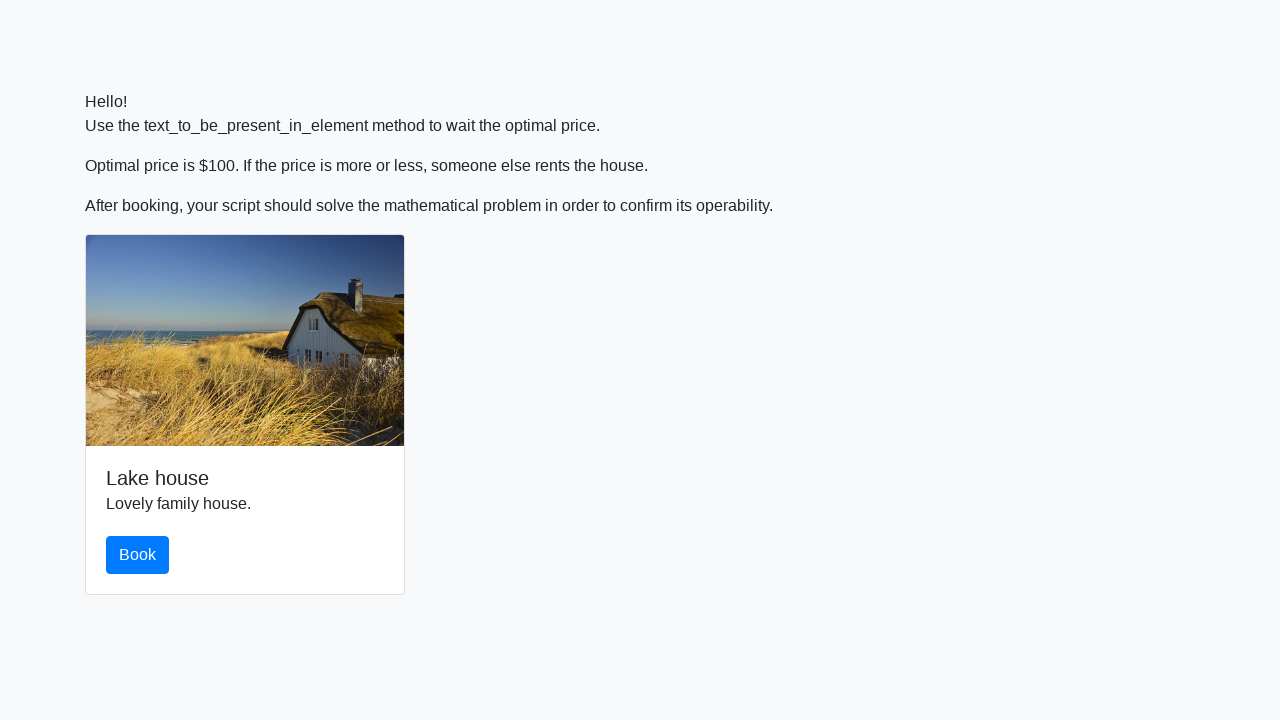

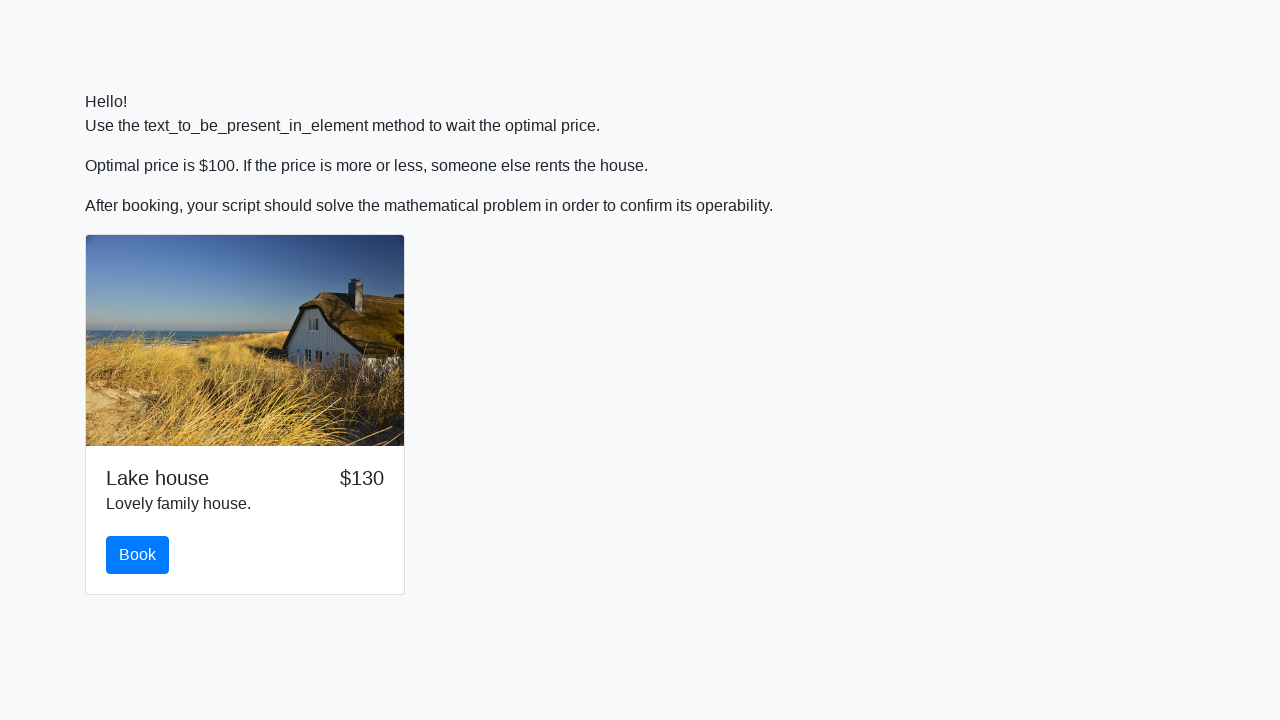